Verifies the subtitle text on the WebdriverIO homepage

Starting URL: https://webdriver.io

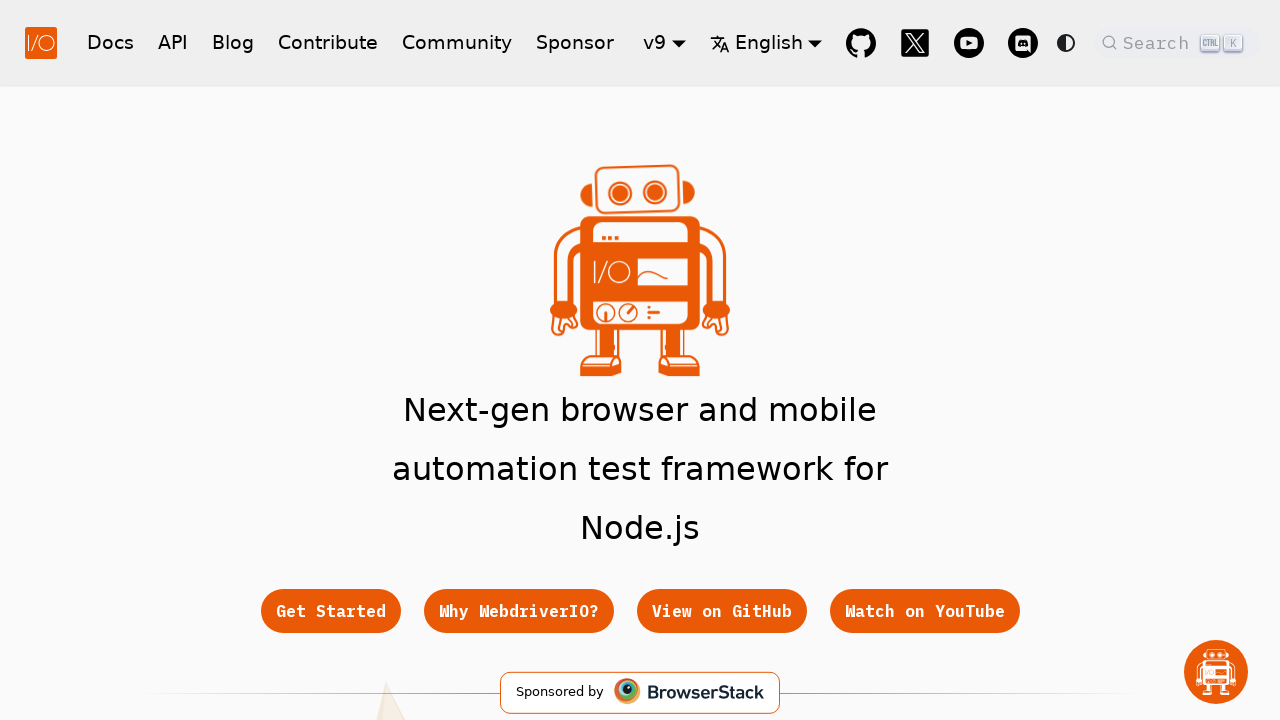

Waited for subtitle element to load on WebdriverIO homepage
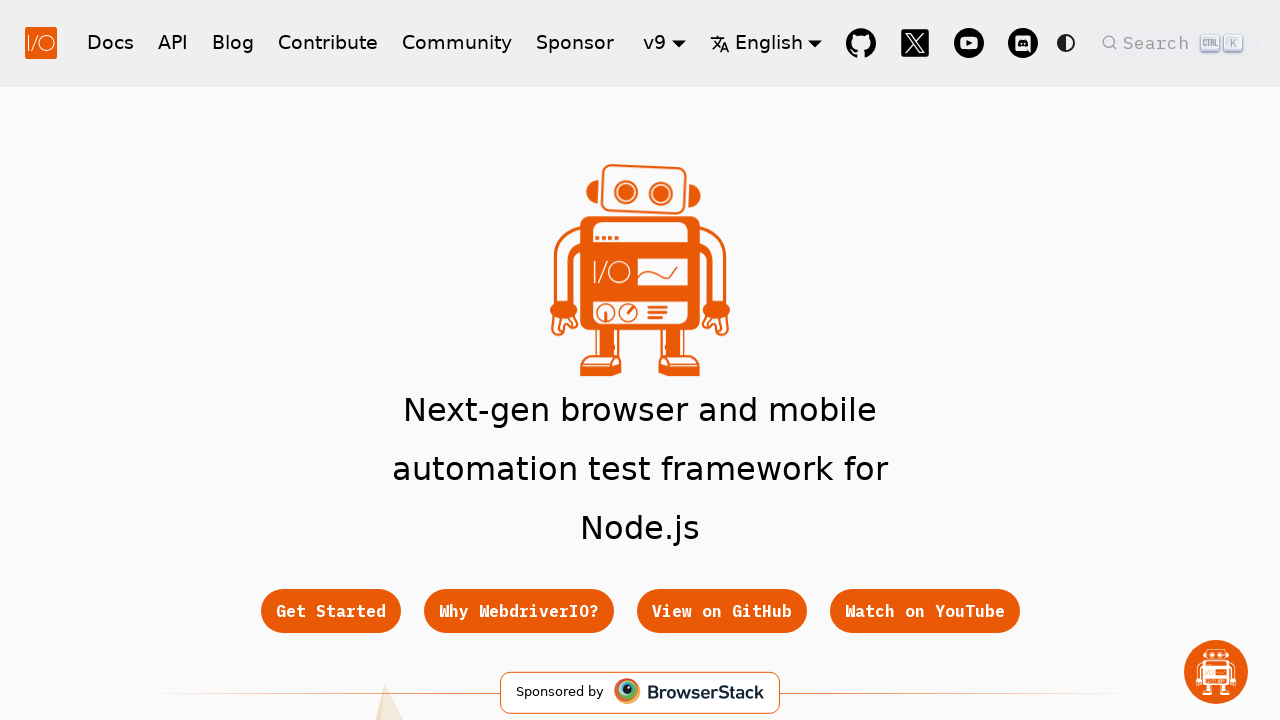

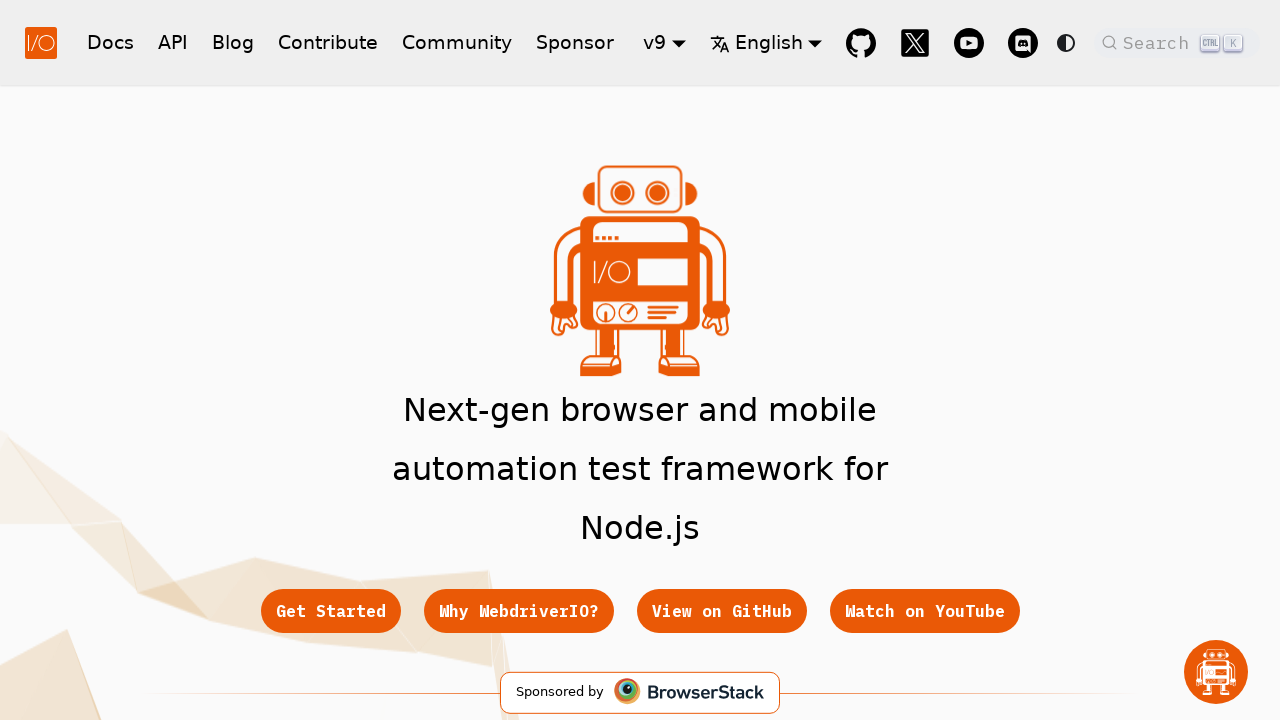